Navigates to a YouTube mobile video page and attempts to click the play button to start video playback

Starting URL: https://m.youtube.com/watch?v=u5j85Z7EMuM

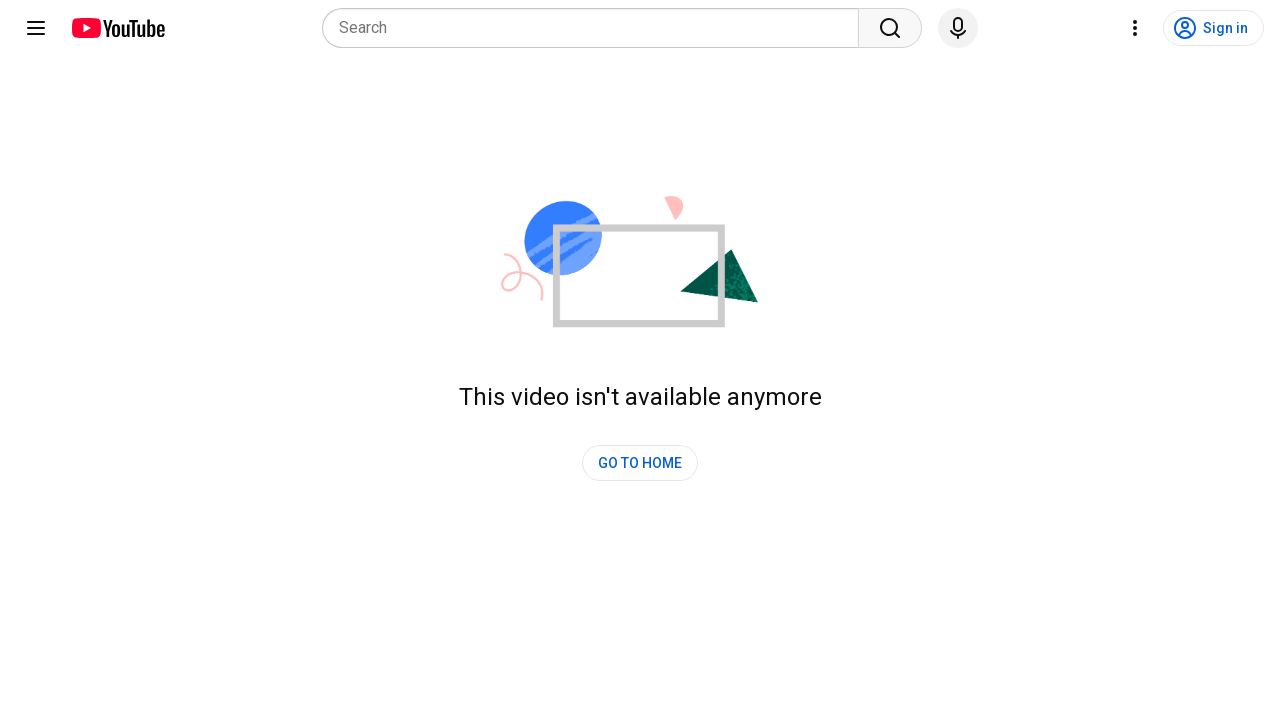

Navigated to YouTube mobile video page
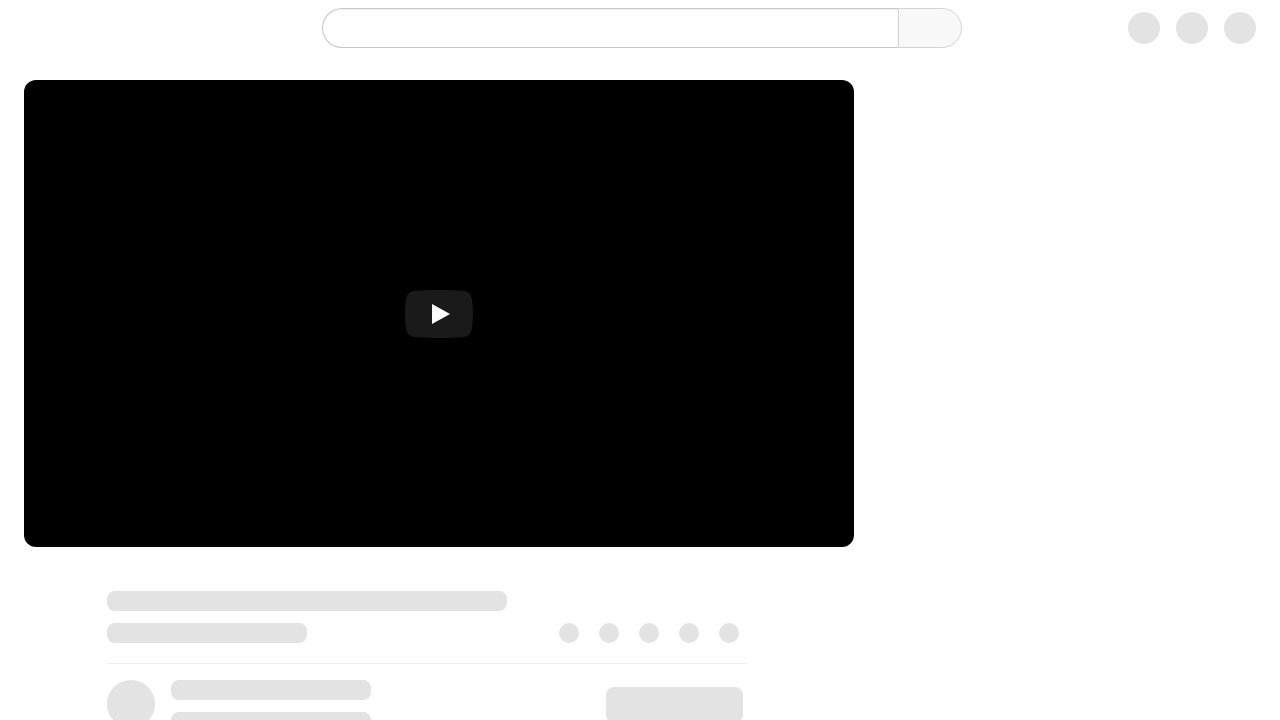

Play button not found - video may have auto-played on button[aria-label="Play"]
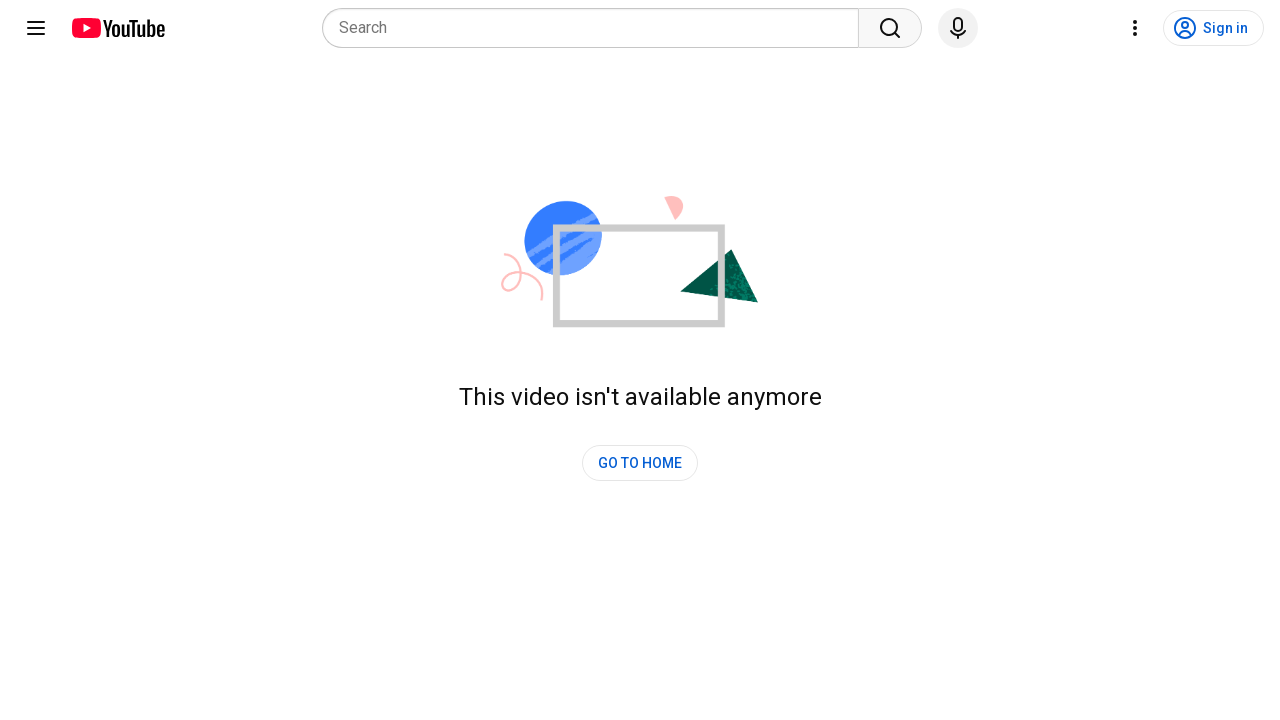

Waited 10 seconds for video playback
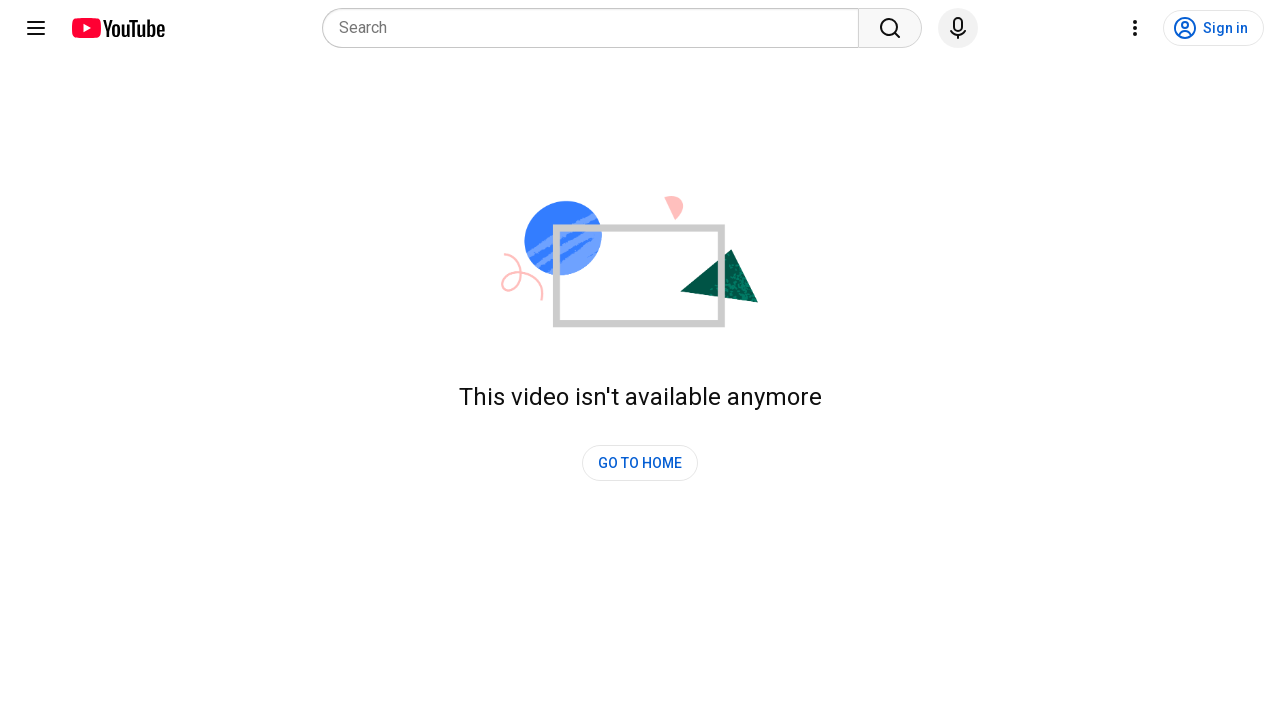

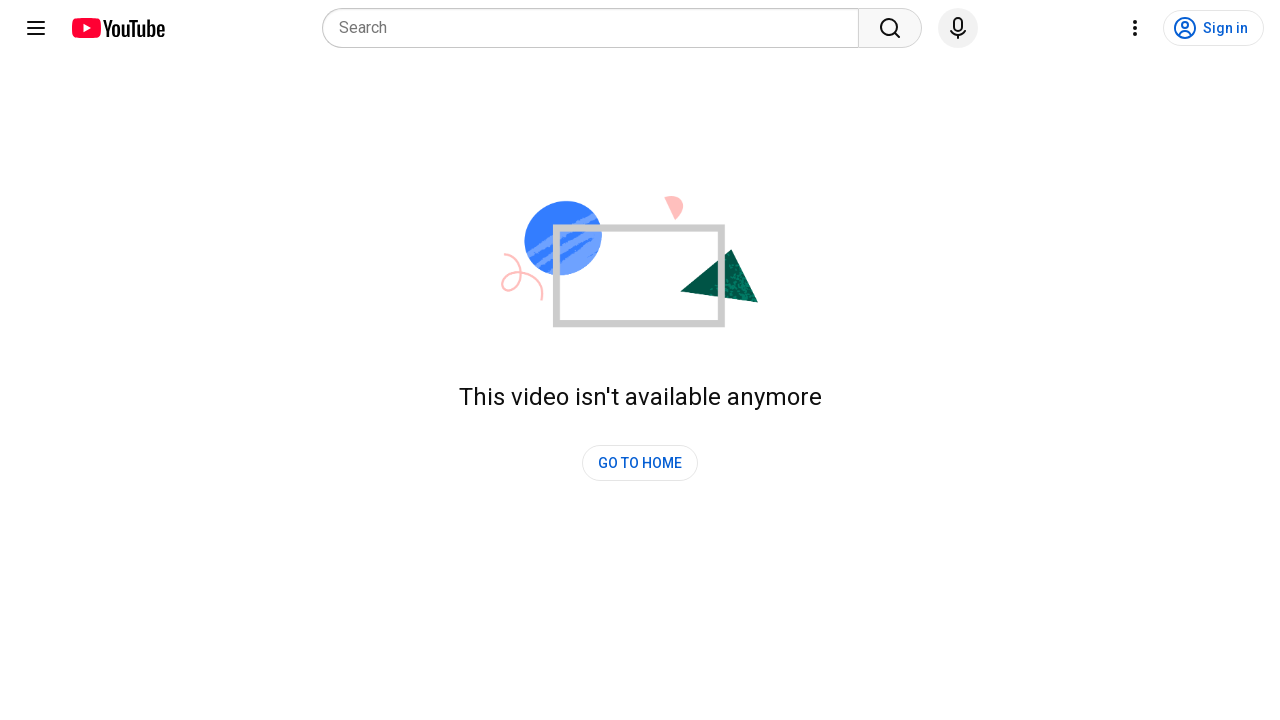